Tests a sample todo application by clicking multiple checkbox items to mark them as complete, then adding a new todo item by typing text and clicking the add button.

Starting URL: https://lambdatest.github.io/sample-todo-app/

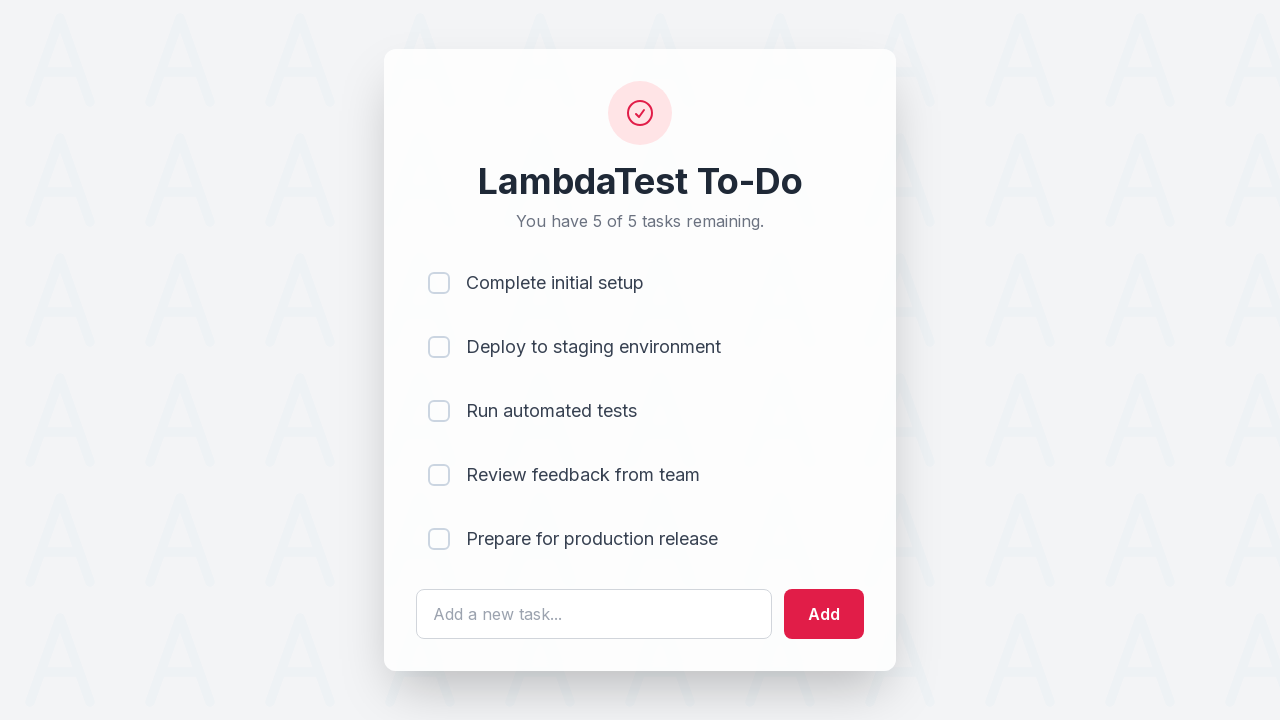

Waited for first todo item checkbox to be visible
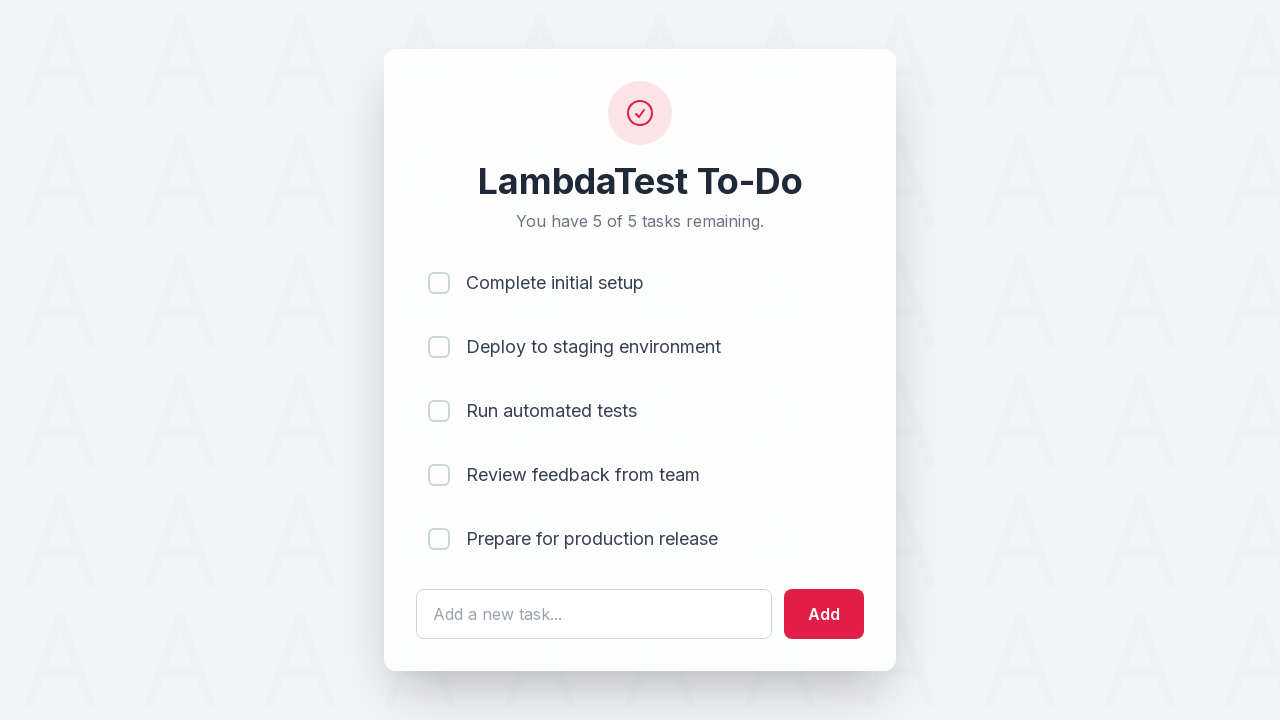

Clicked first todo item checkbox to mark as complete at (439, 283) on body > div > div > div > ul > li:nth-child(1) > input
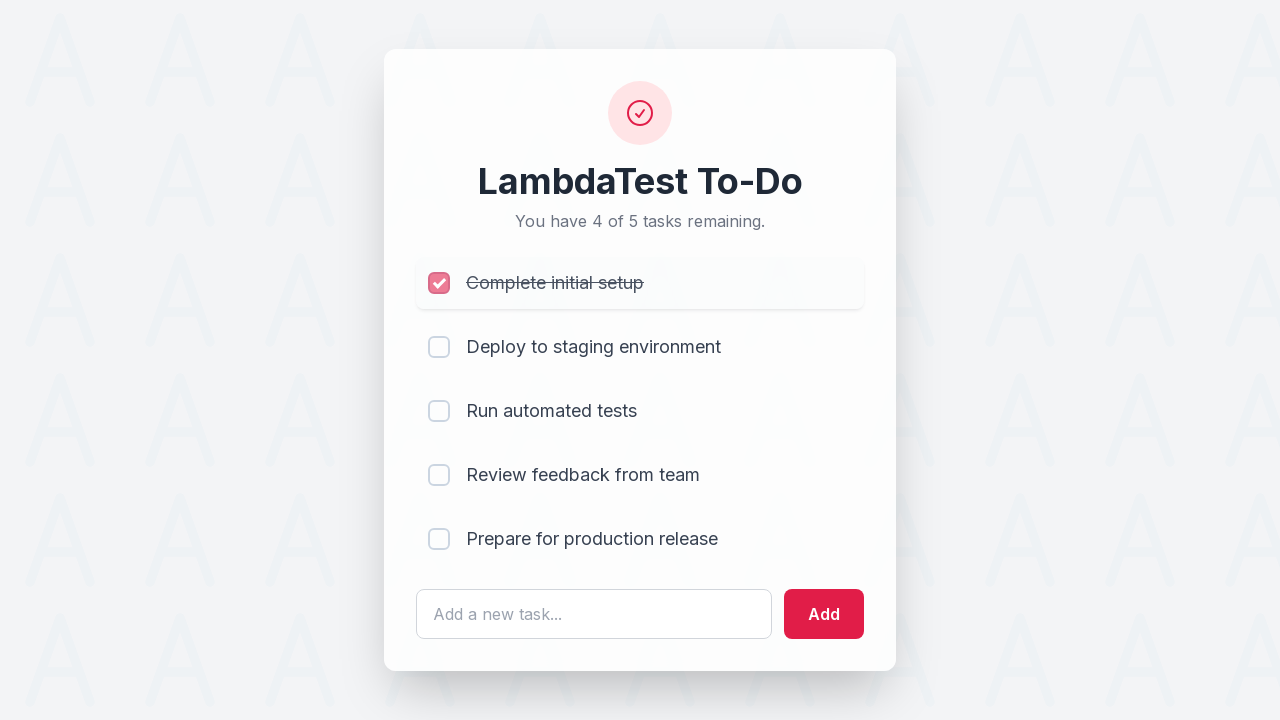

Clicked second todo item checkbox to mark as complete at (439, 347) on body > div > div > div > ul > li:nth-child(2) > input
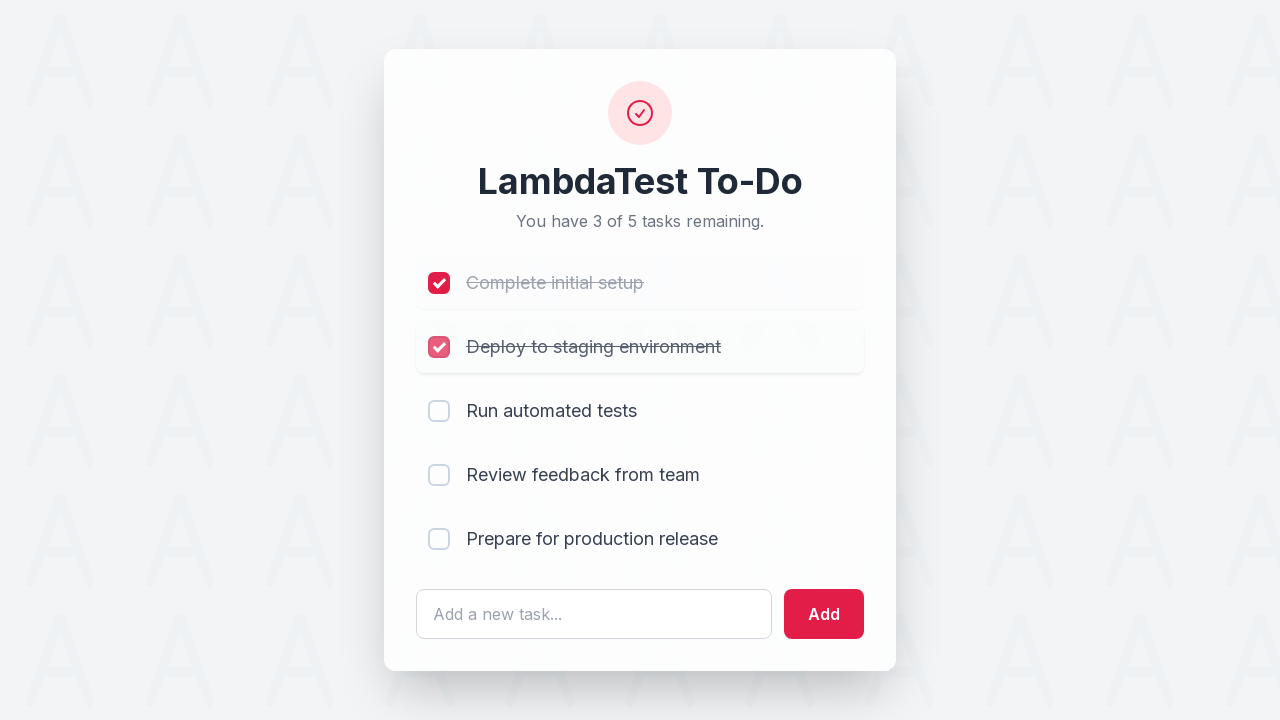

Clicked fourth todo item checkbox to mark as complete at (439, 475) on body > div > div > div > ul > li:nth-child(4) > input
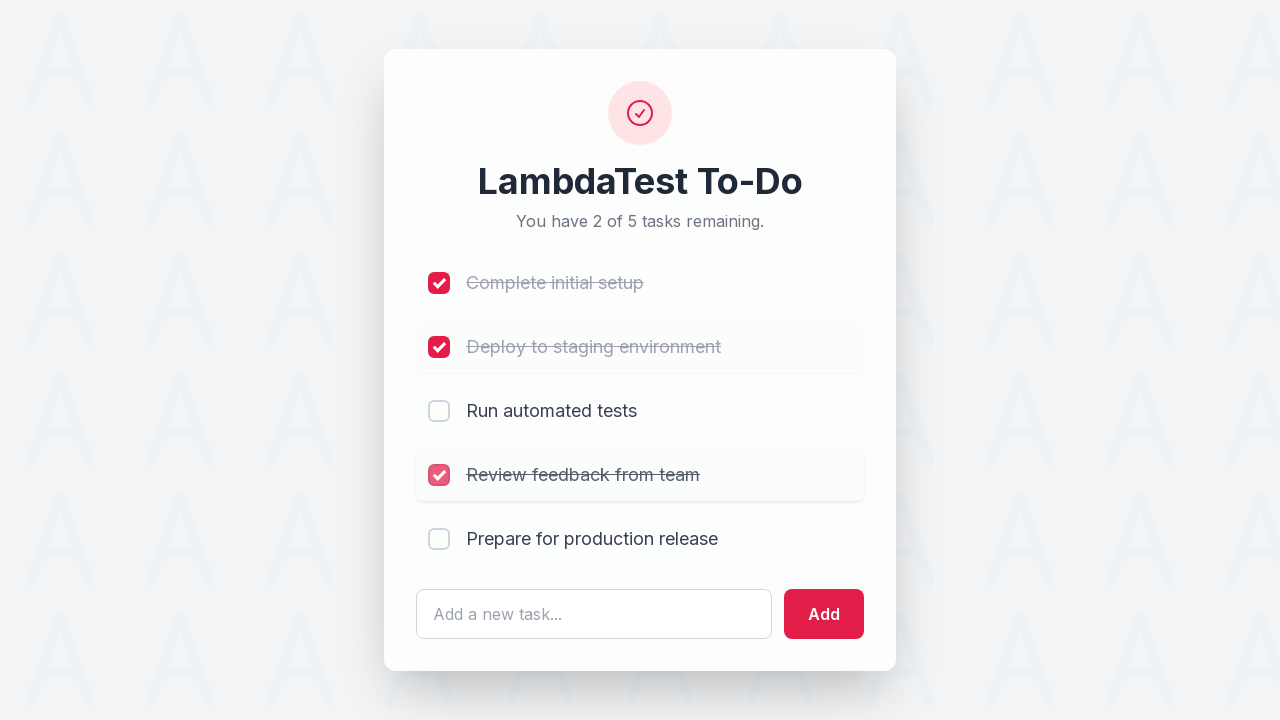

Clicked fifth todo item checkbox to mark as complete at (439, 539) on body > div > div > div > ul > li:nth-child(5) > input
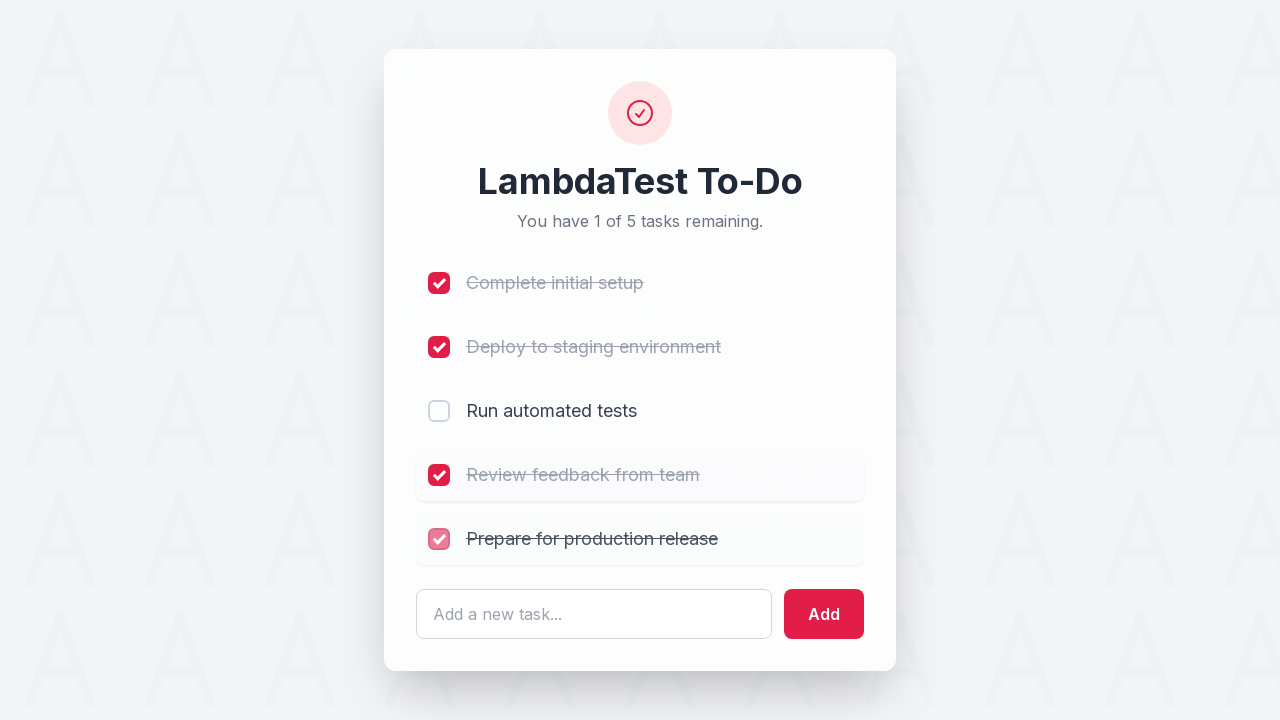

Filled todo input field with 'new item added' on #sampletodotext
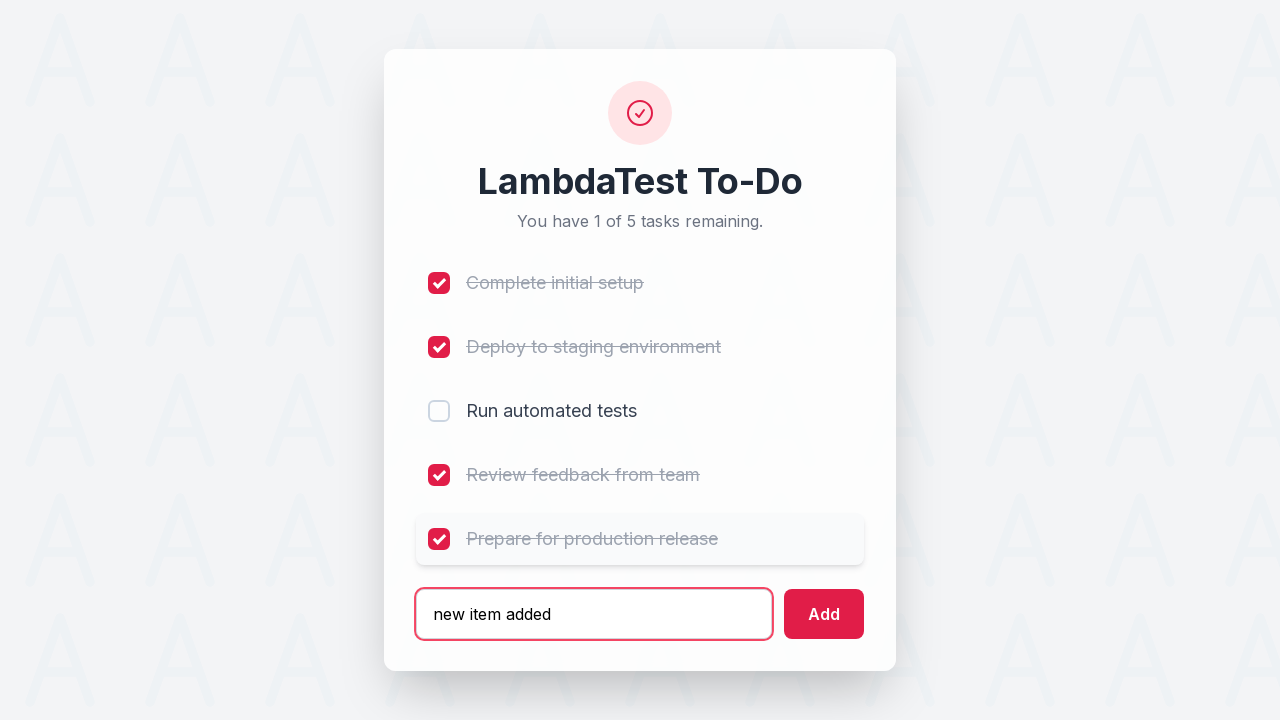

Clicked add button to create new todo item at (824, 614) on #addbutton
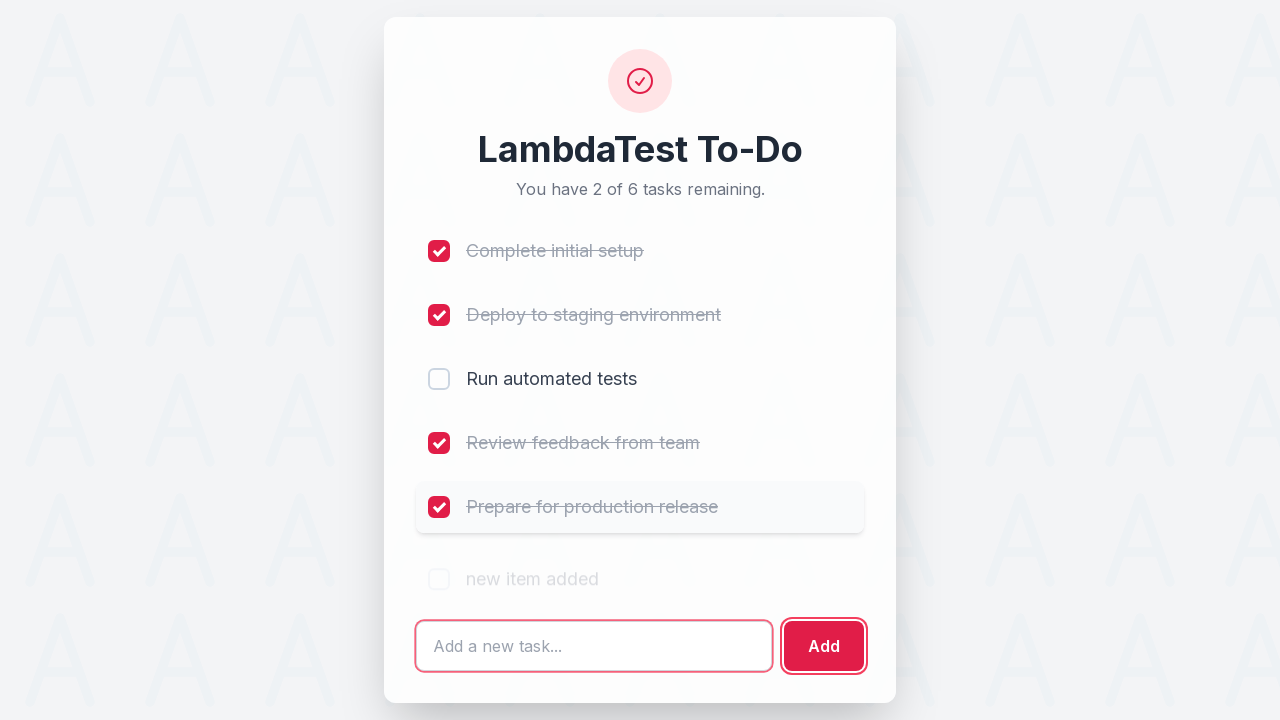

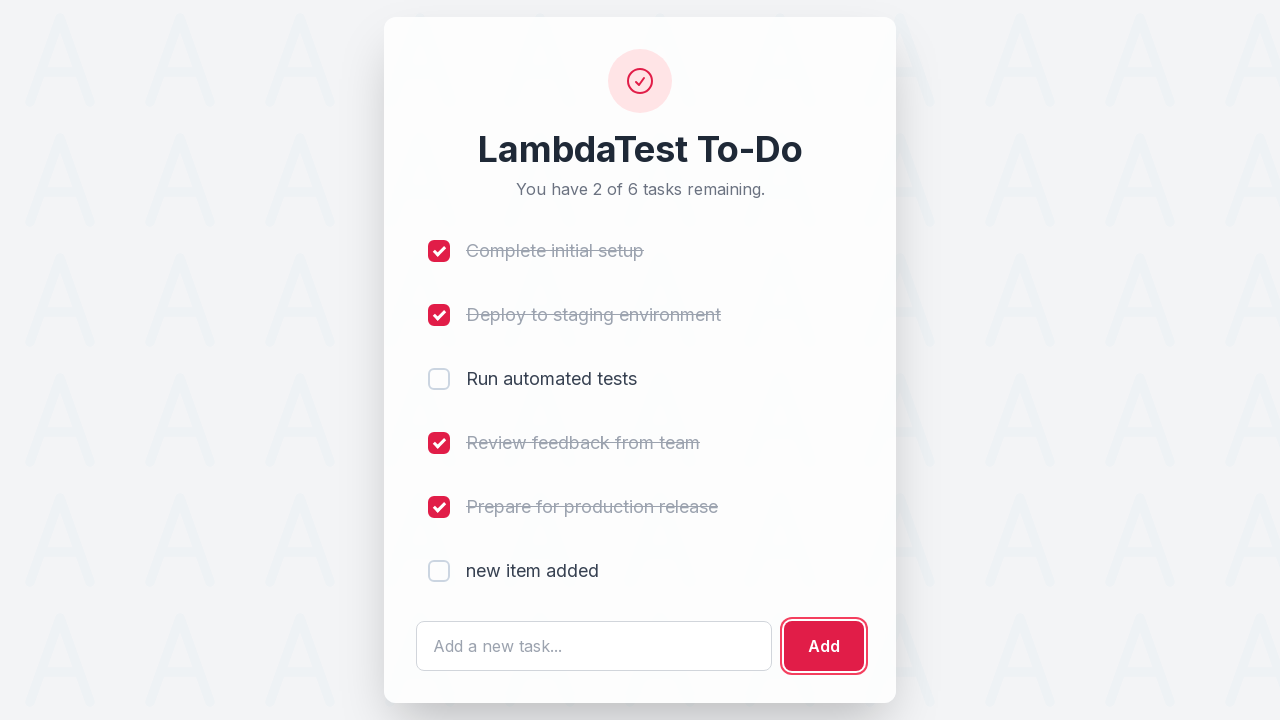